Tests navigation by clicking the "Get started" link and verifying the Installation heading appears on the resulting page

Starting URL: https://playwright.dev/

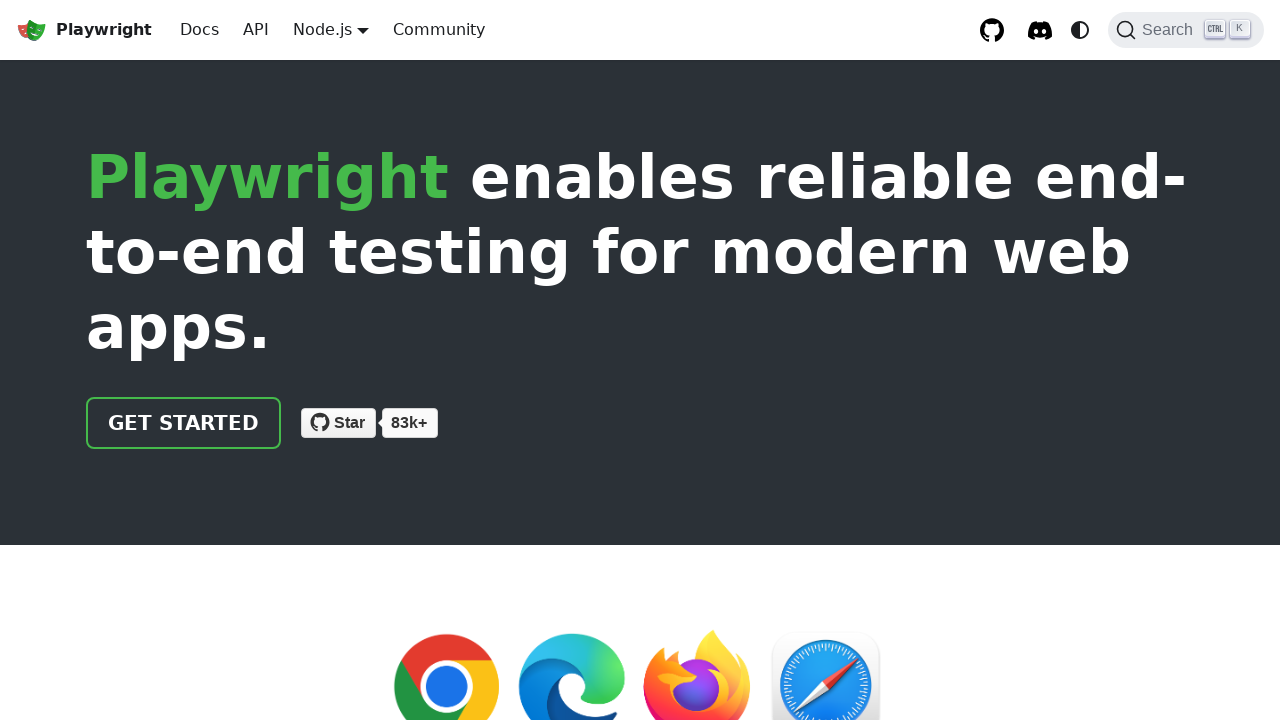

Navigated to https://playwright.dev/
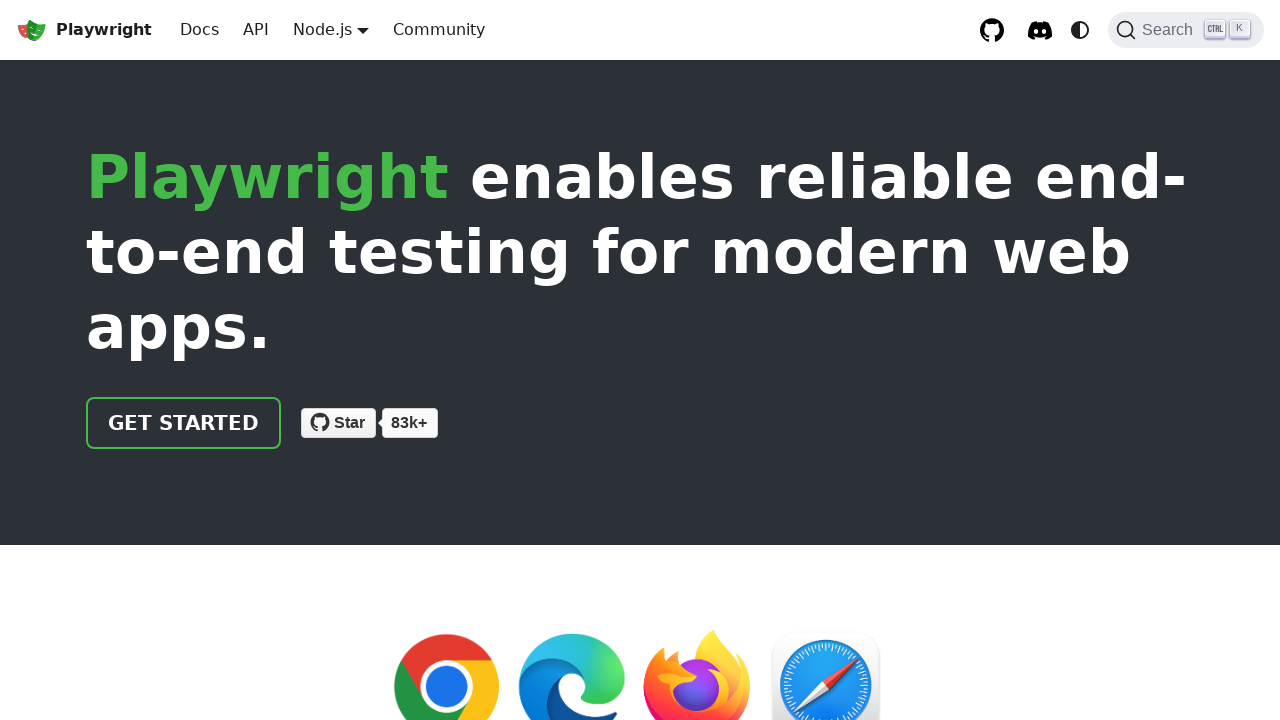

Clicked the 'Get started' link at (184, 423) on internal:role=link[name="Get started"i]
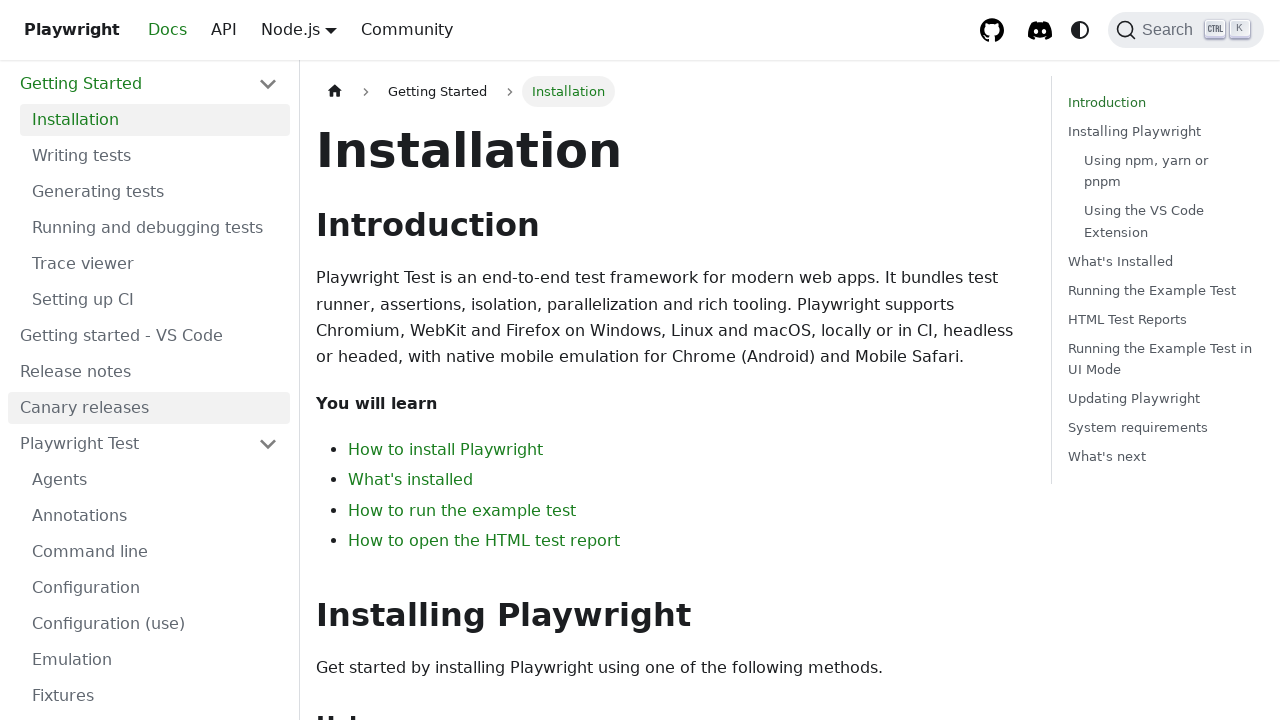

Installation heading is visible on the page
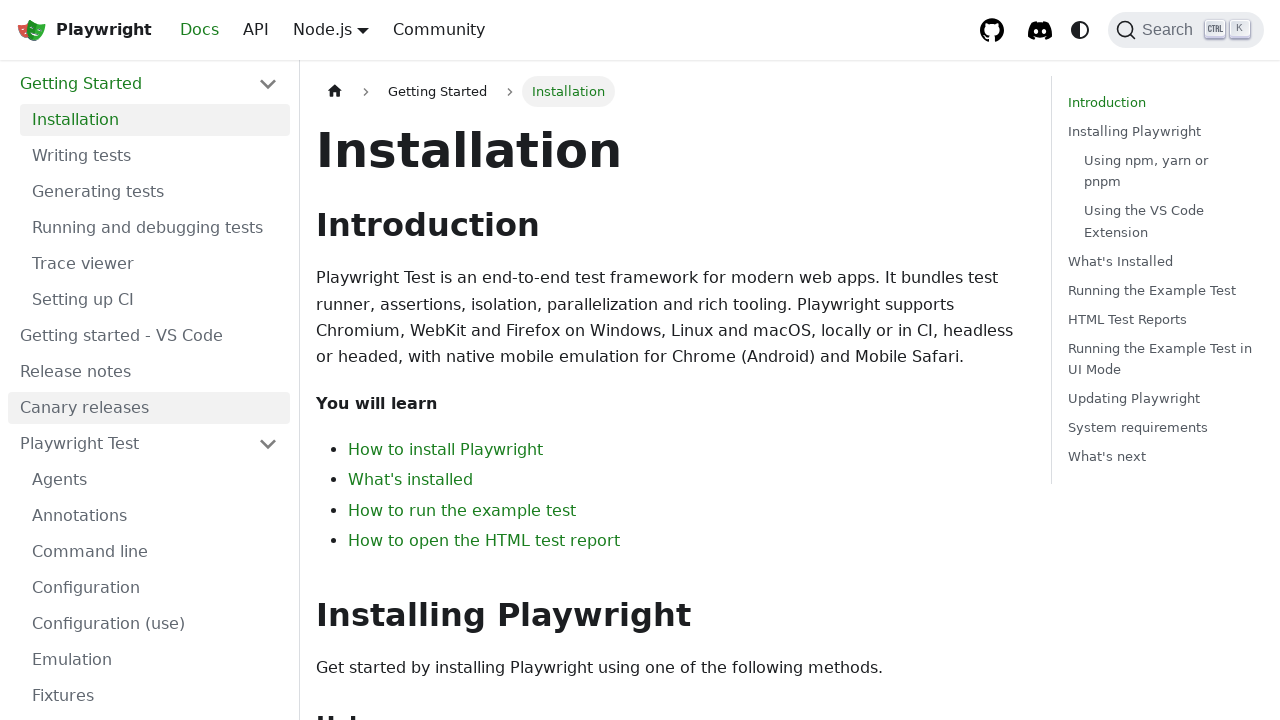

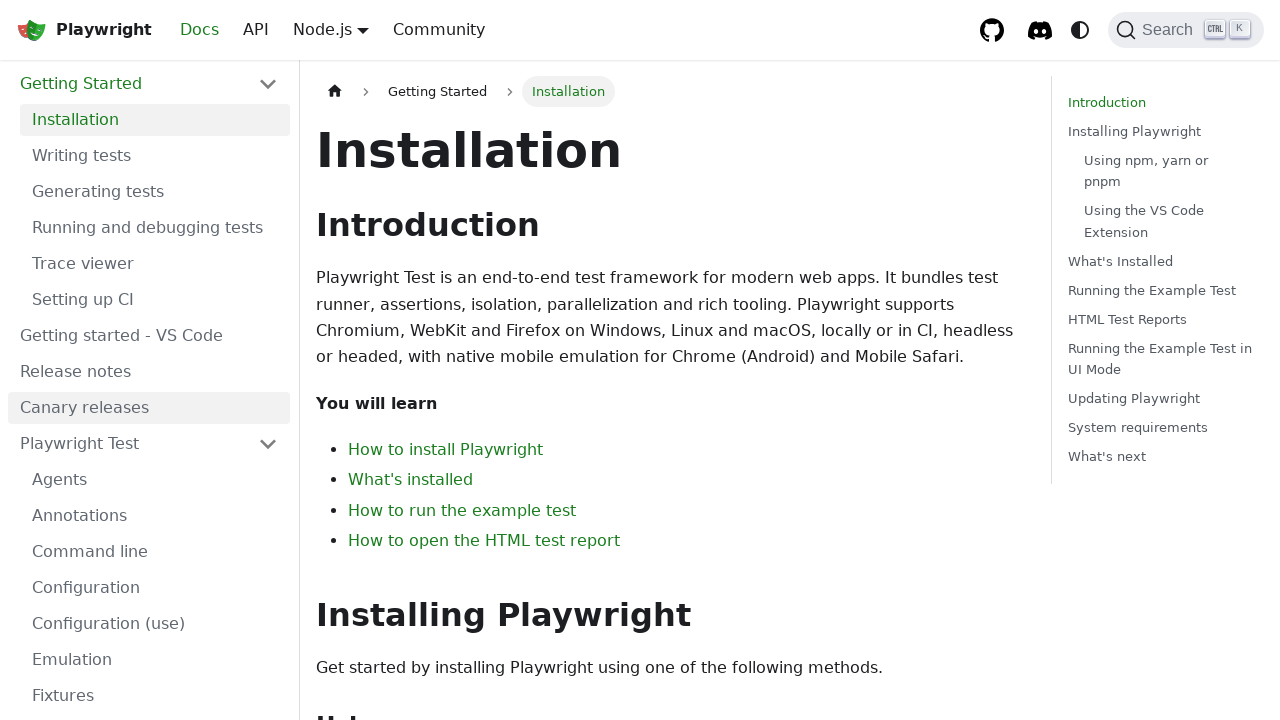